Navigates to the LPL (League of Legends Pro League) website on QQ and waits for the page to load with a specific window size.

Starting URL: http://lpl.qq.com

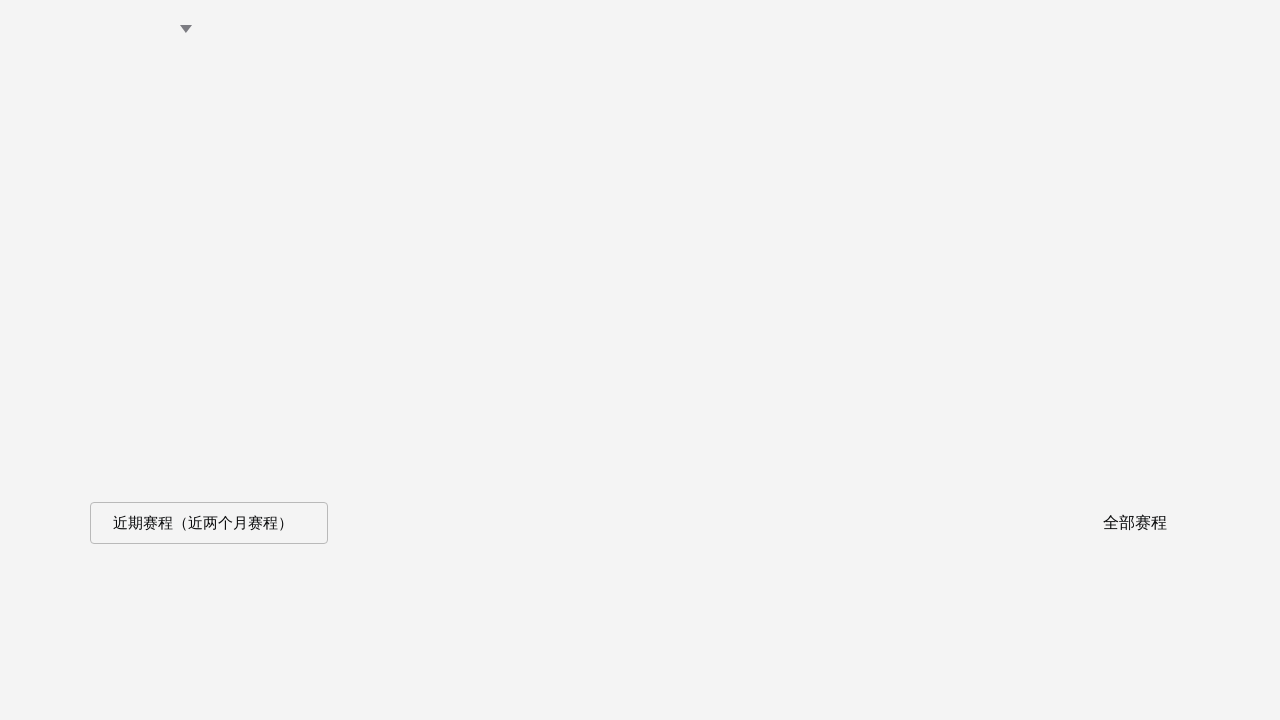

Set viewport size to 1920x1080
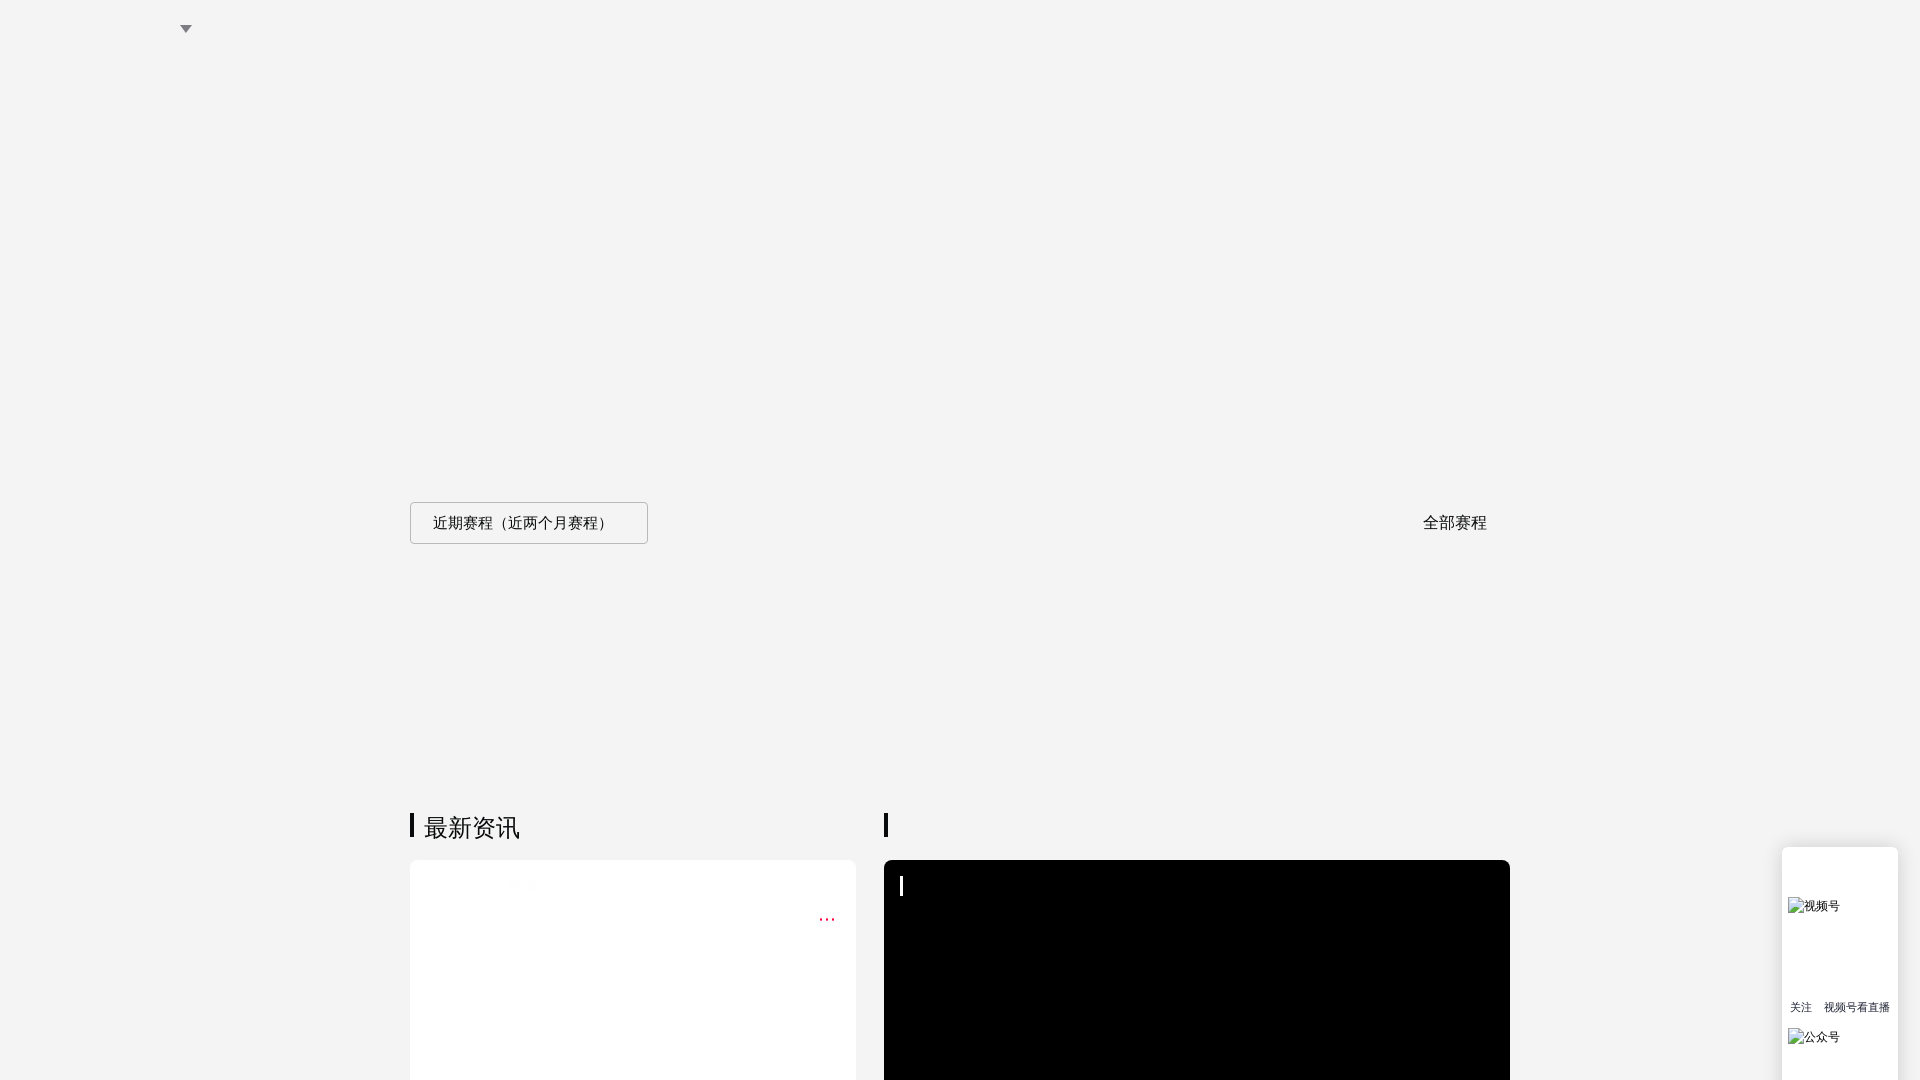

Waited for page to fully load with networkidle state
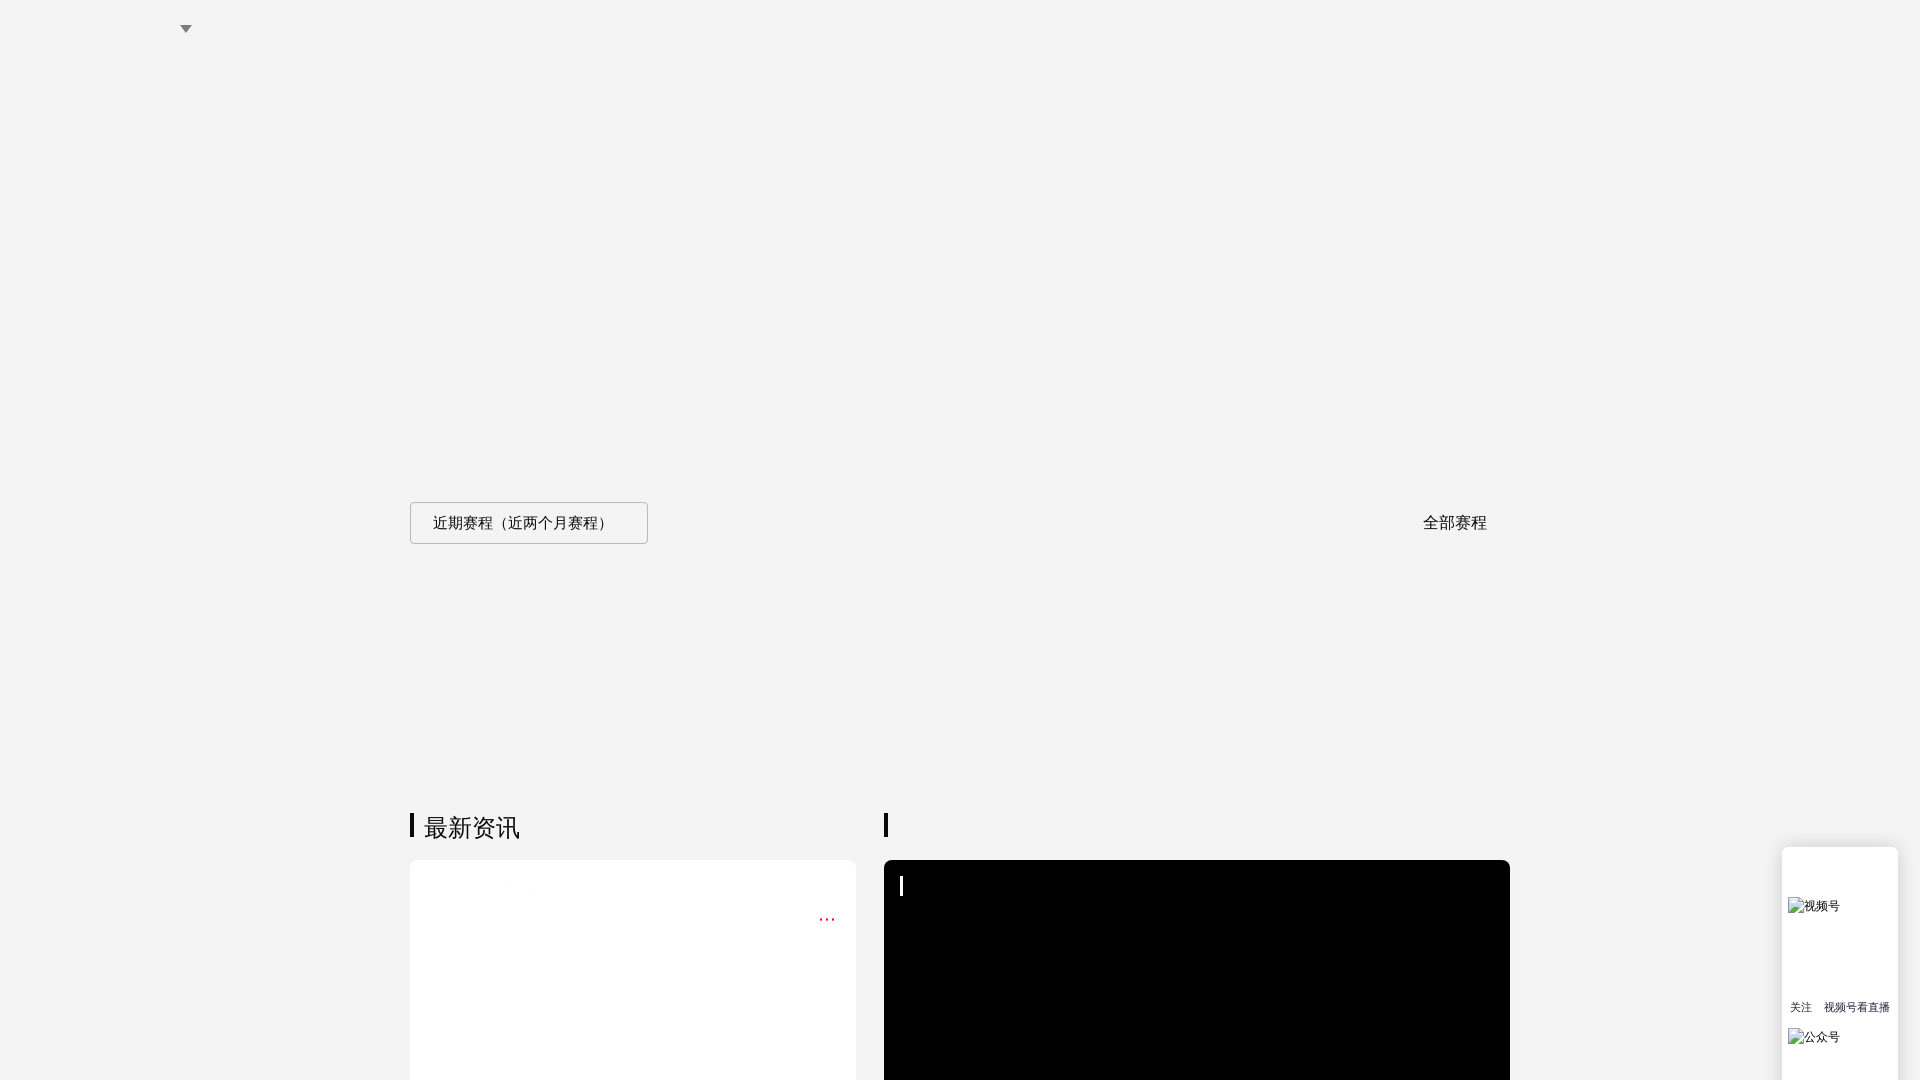

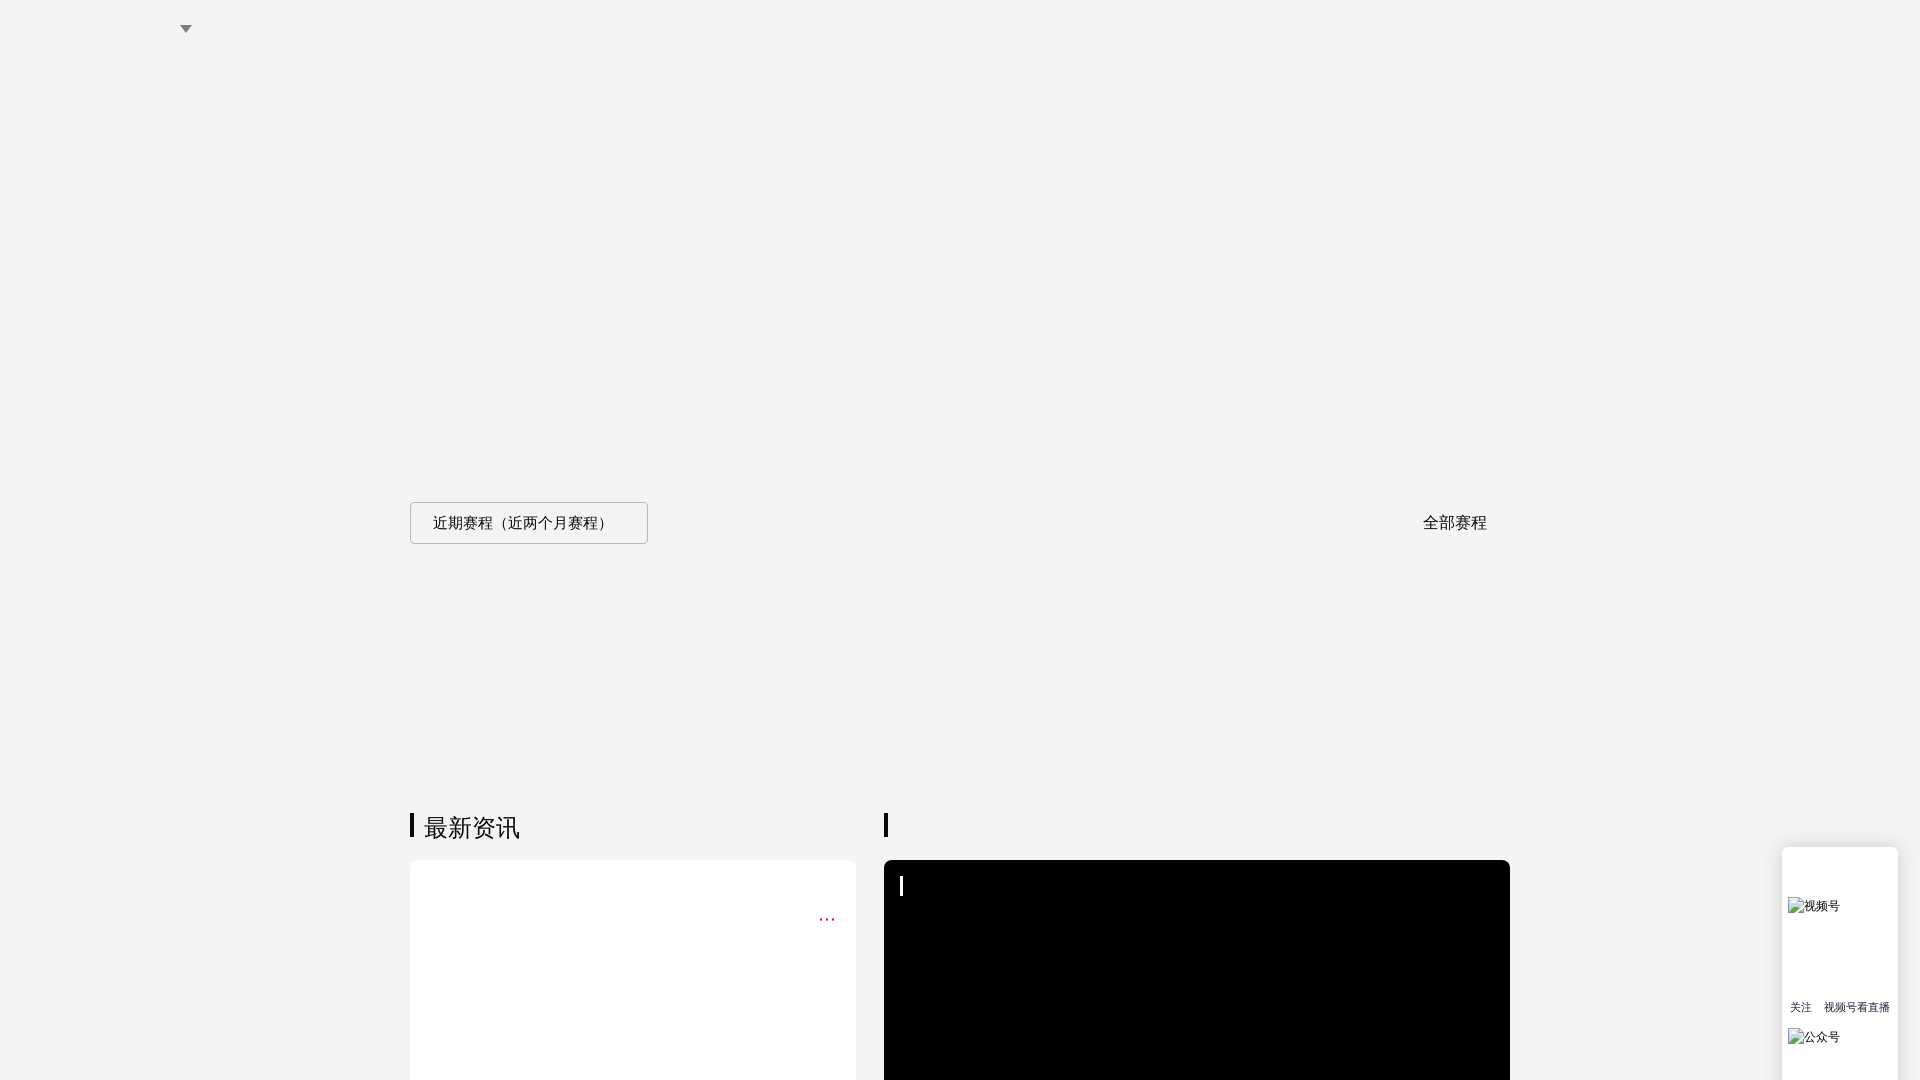